Tests autocomplete suggestion field by typing country names and selecting from dropdown suggestions

Starting URL: https://rahulshettyacademy.com/AutomationPractice

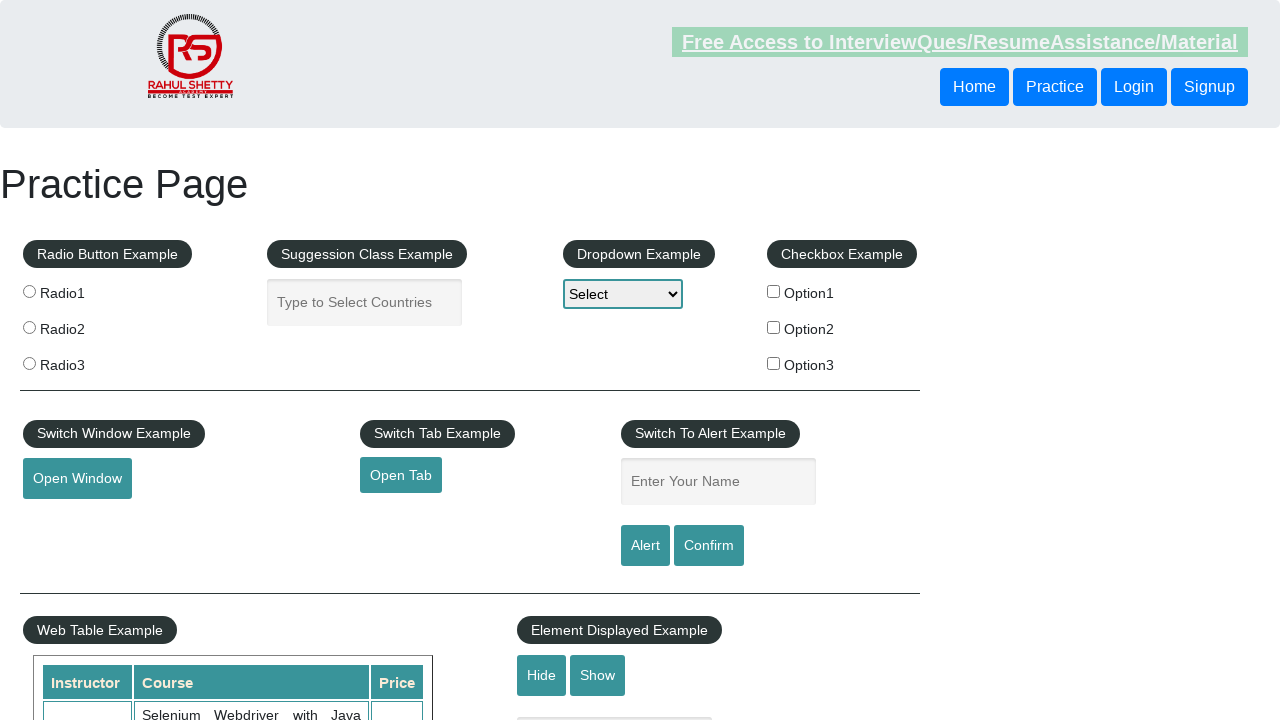

Typed 'South' in the autocomplete suggestion field on #autocomplete
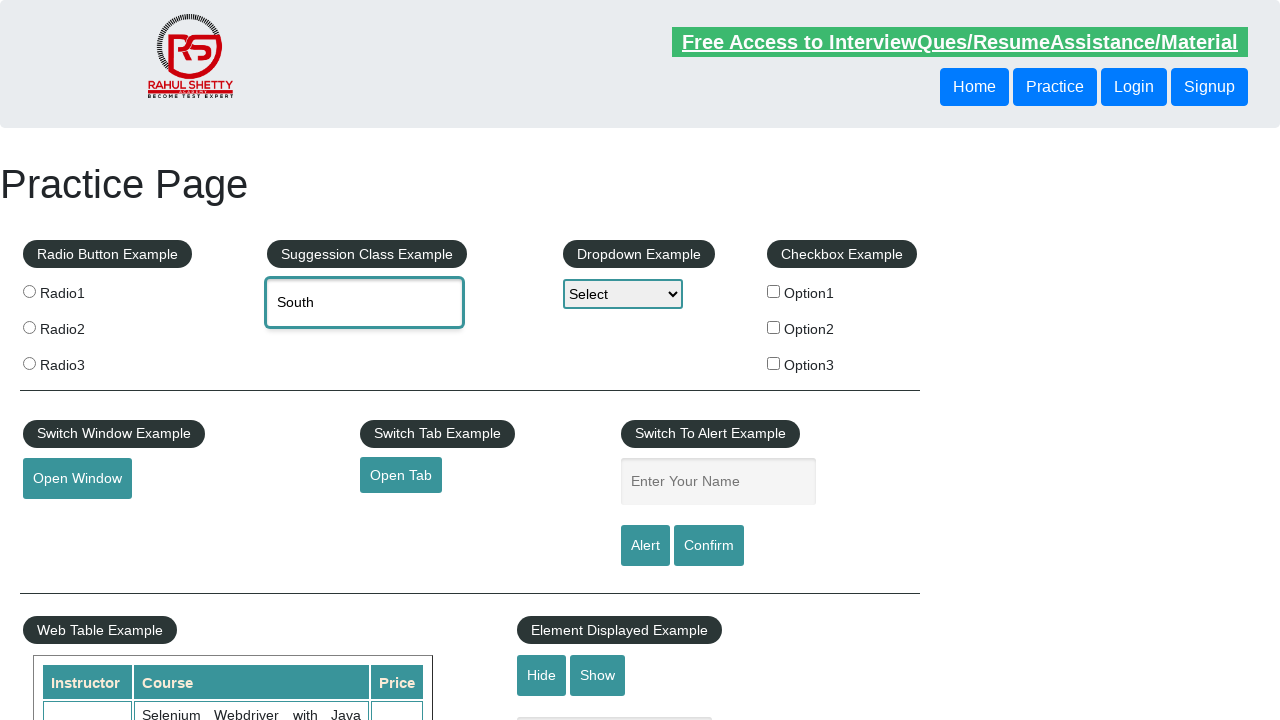

Waited for suggestion dropdown to appear
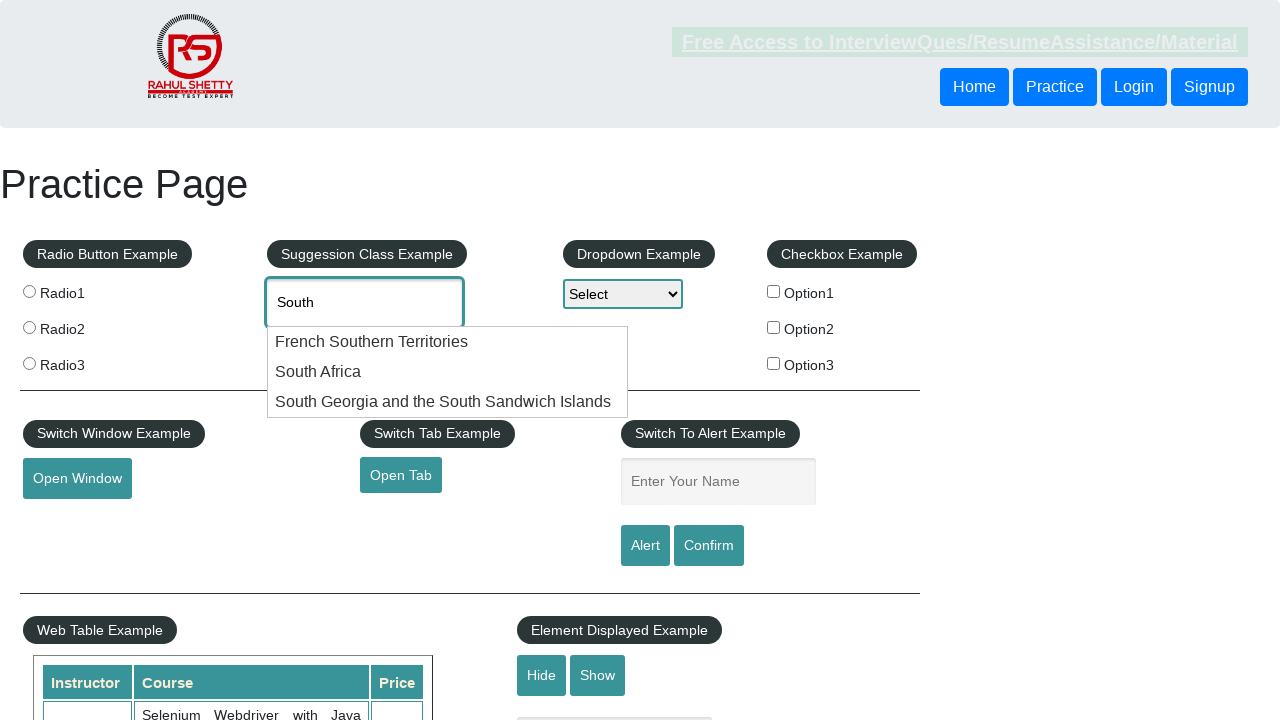

Selected 'South Africa' from the dropdown suggestions at (448, 372) on xpath=//*[@id='ui-id-1']/li[contains(.,'South Africa')]
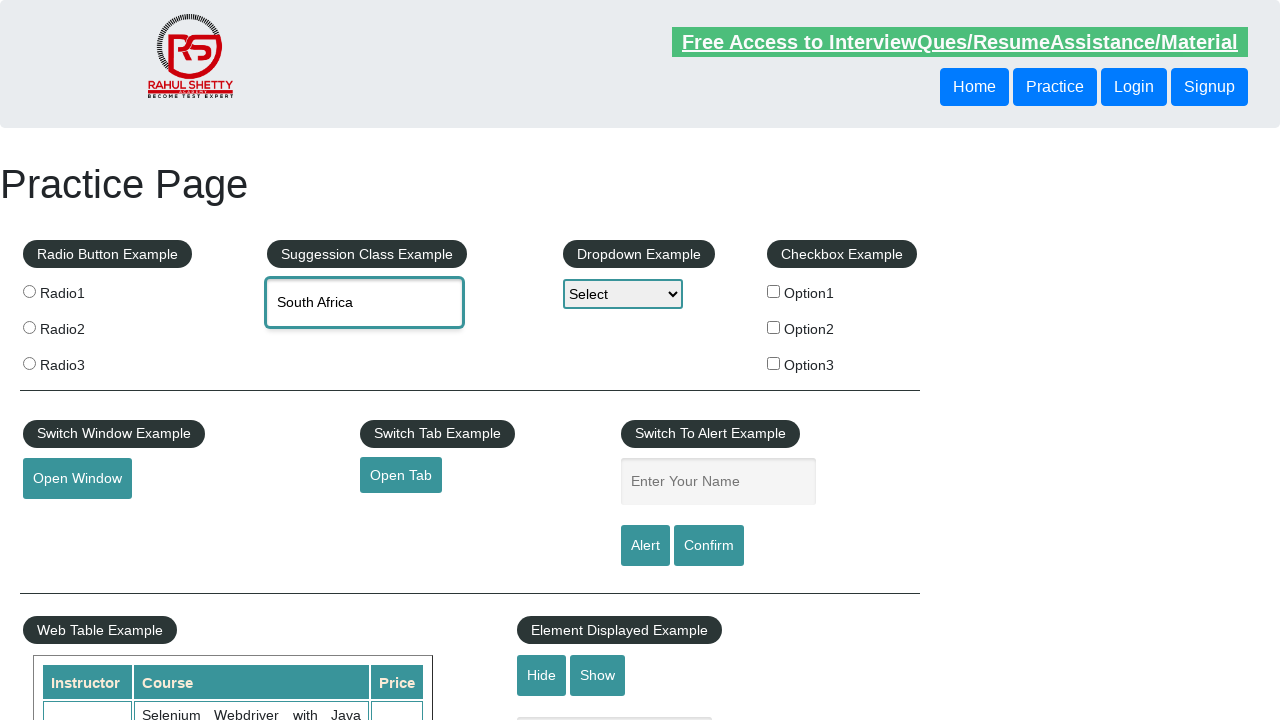

Cleared the autocomplete text field on #autocomplete
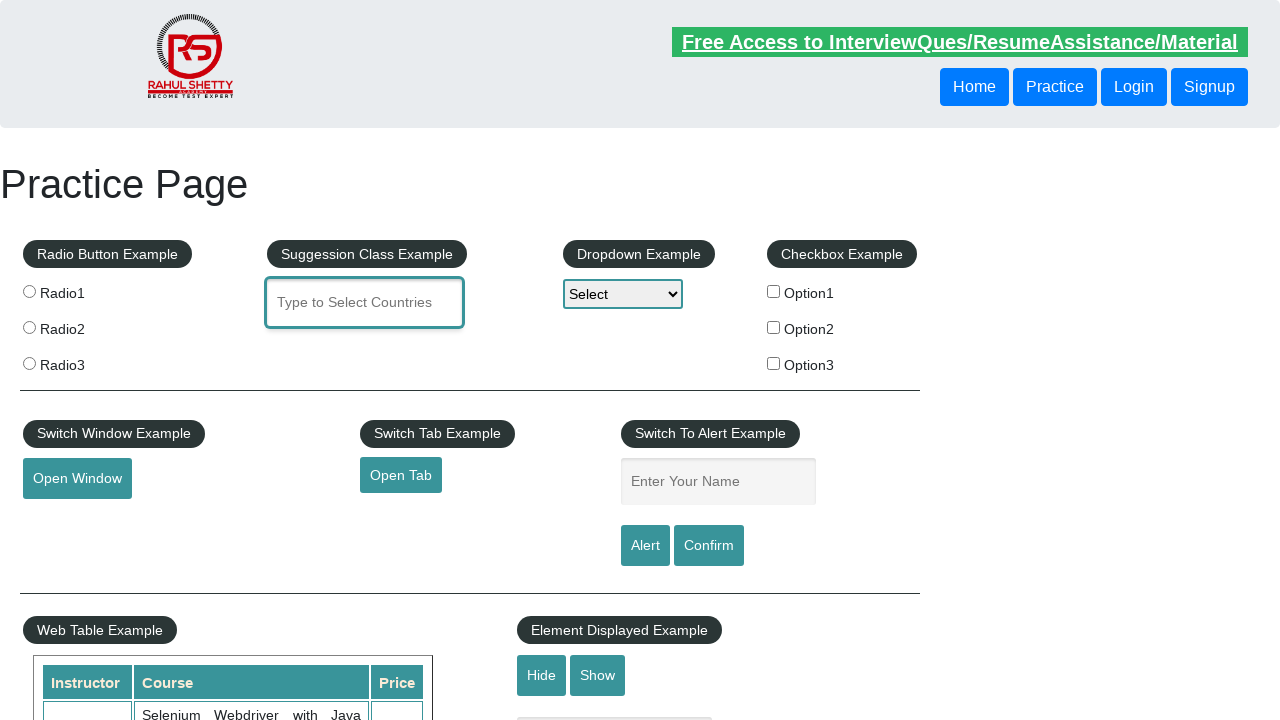

Typed 'Republic' in the autocomplete suggestion field on #autocomplete
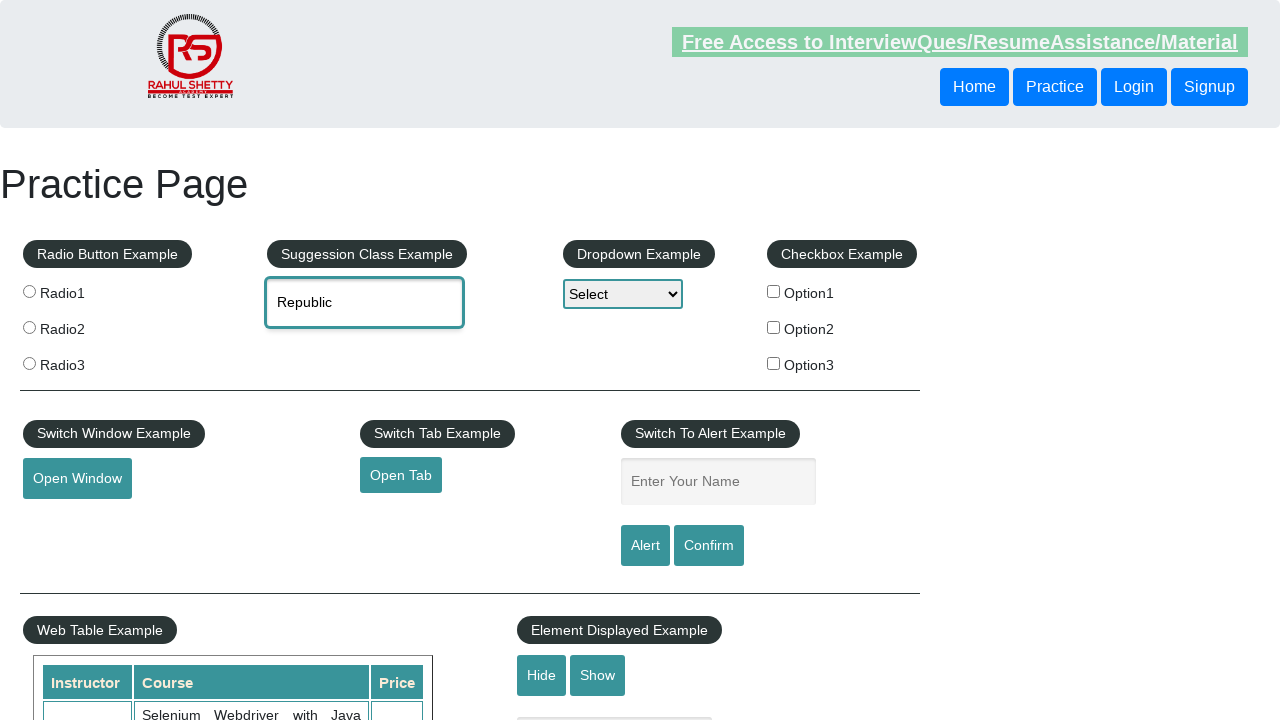

Waited for suggestion dropdown to appear
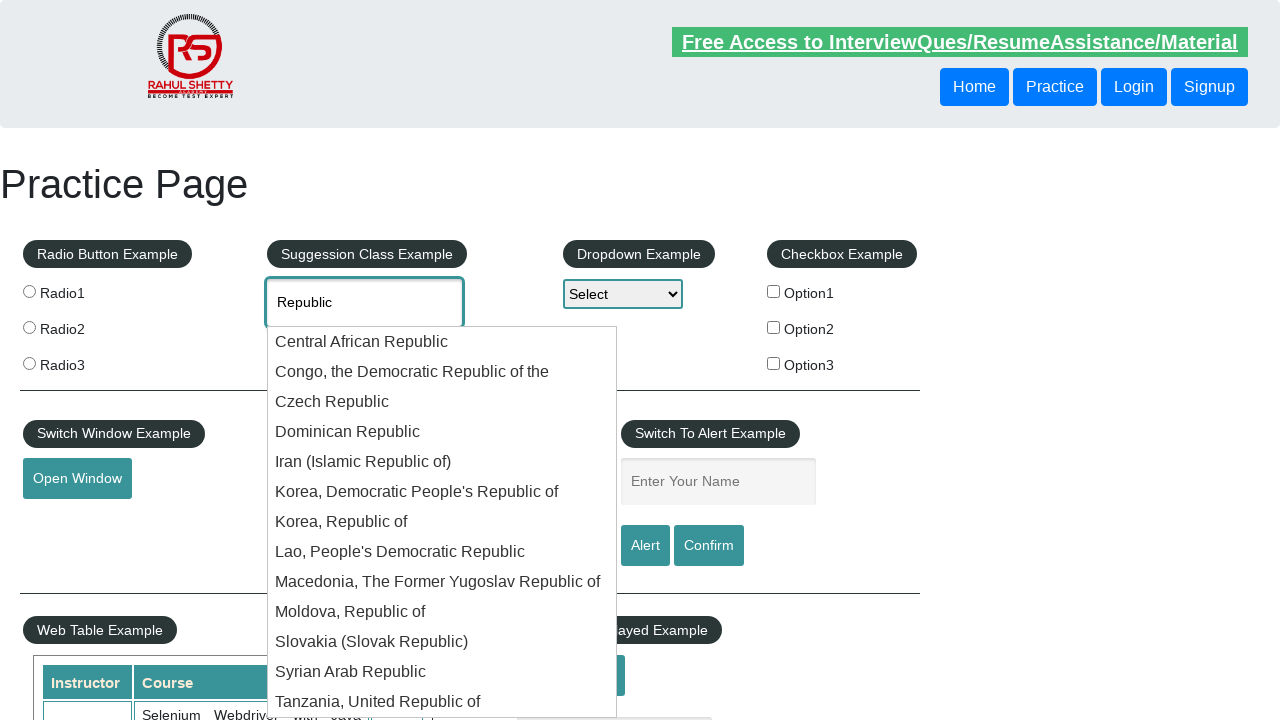

Selected the first country suggestion from the dropdown at (442, 342) on xpath=//*[@id='ui-id-1']/li[1]
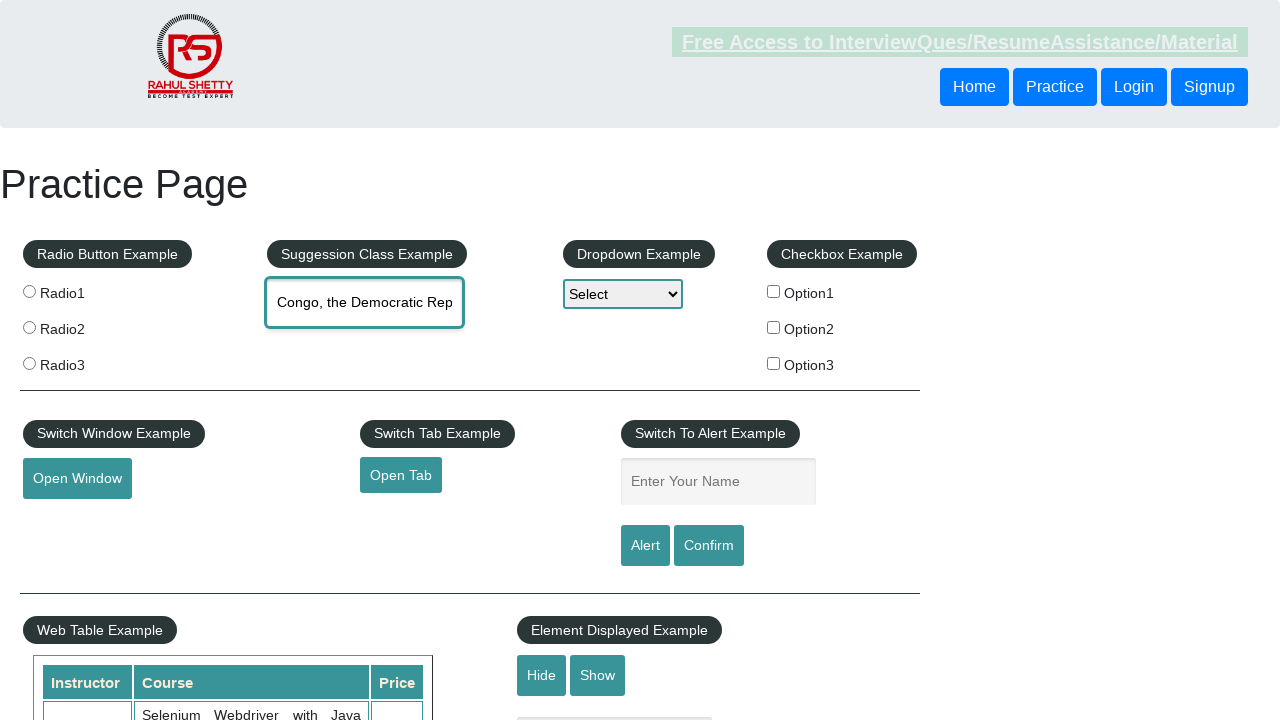

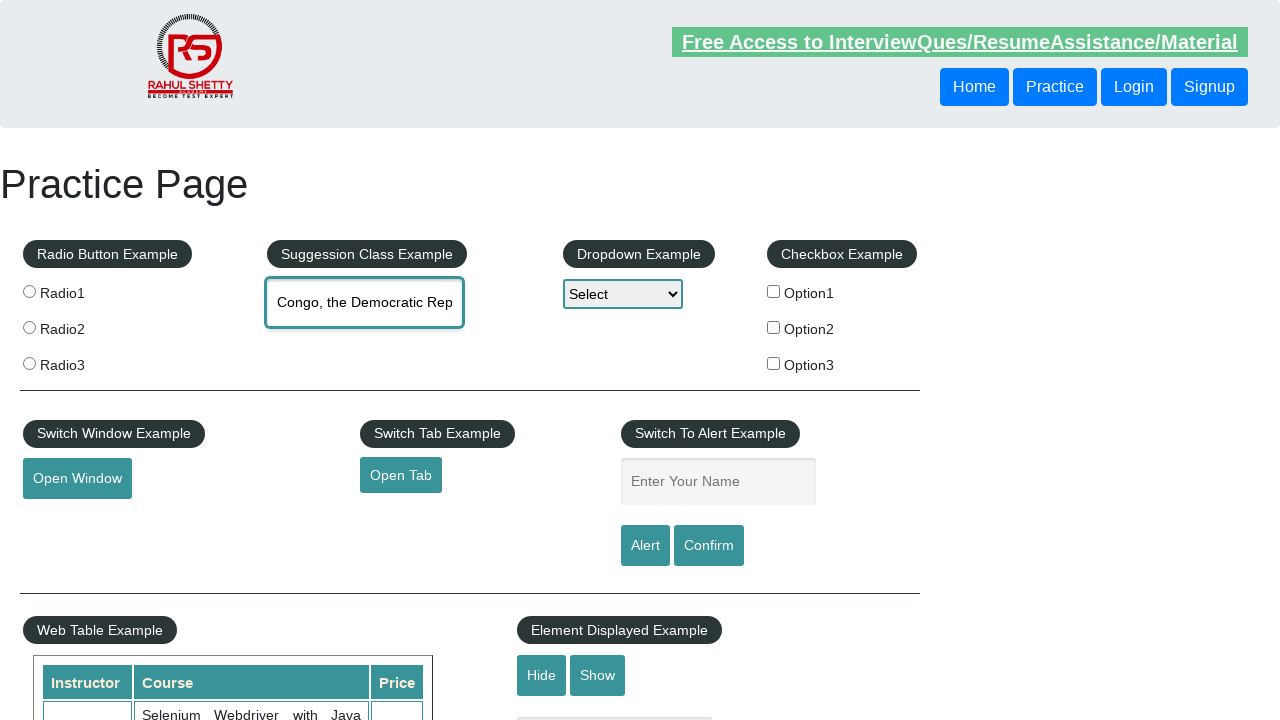